Tests an interactive math challenge form by reading a hidden value from an element attribute, calculating a result using logarithmic and trigonometric functions, checking a checkbox, selecting a radio button, entering the calculated answer, and submitting the form.

Starting URL: http://suninjuly.github.io/get_attribute.html

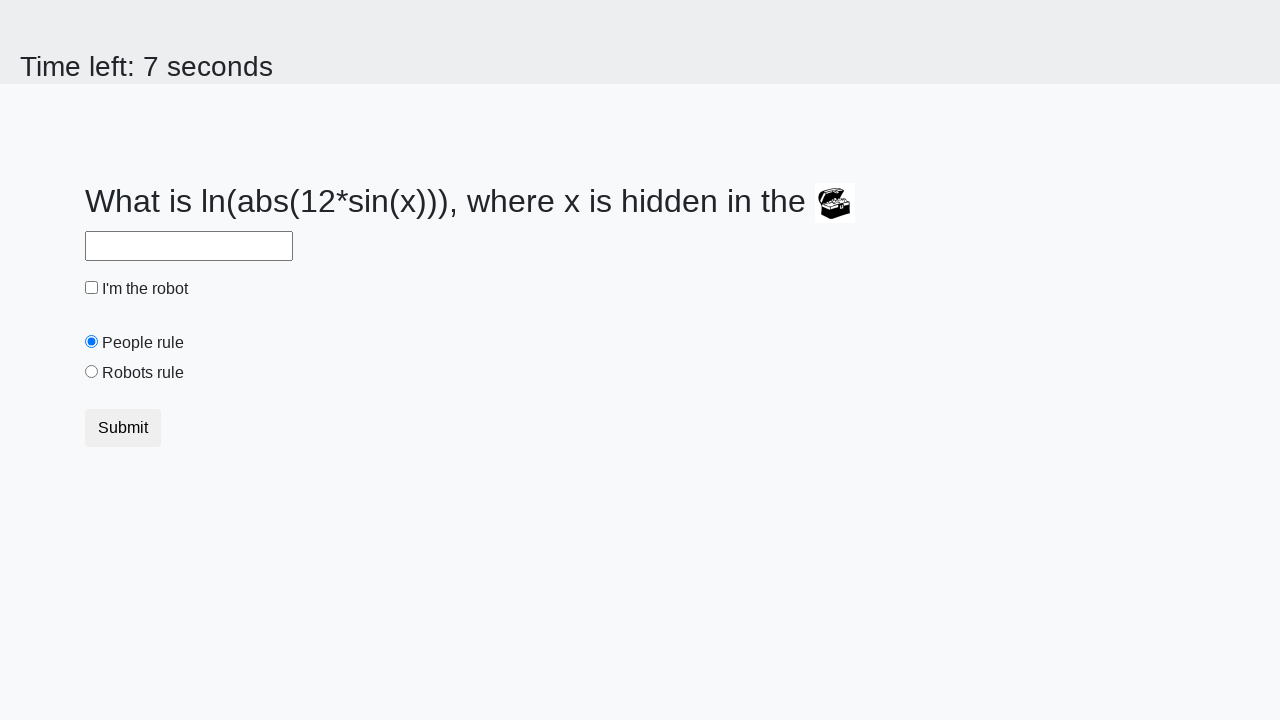

Located the treasure element with hidden value
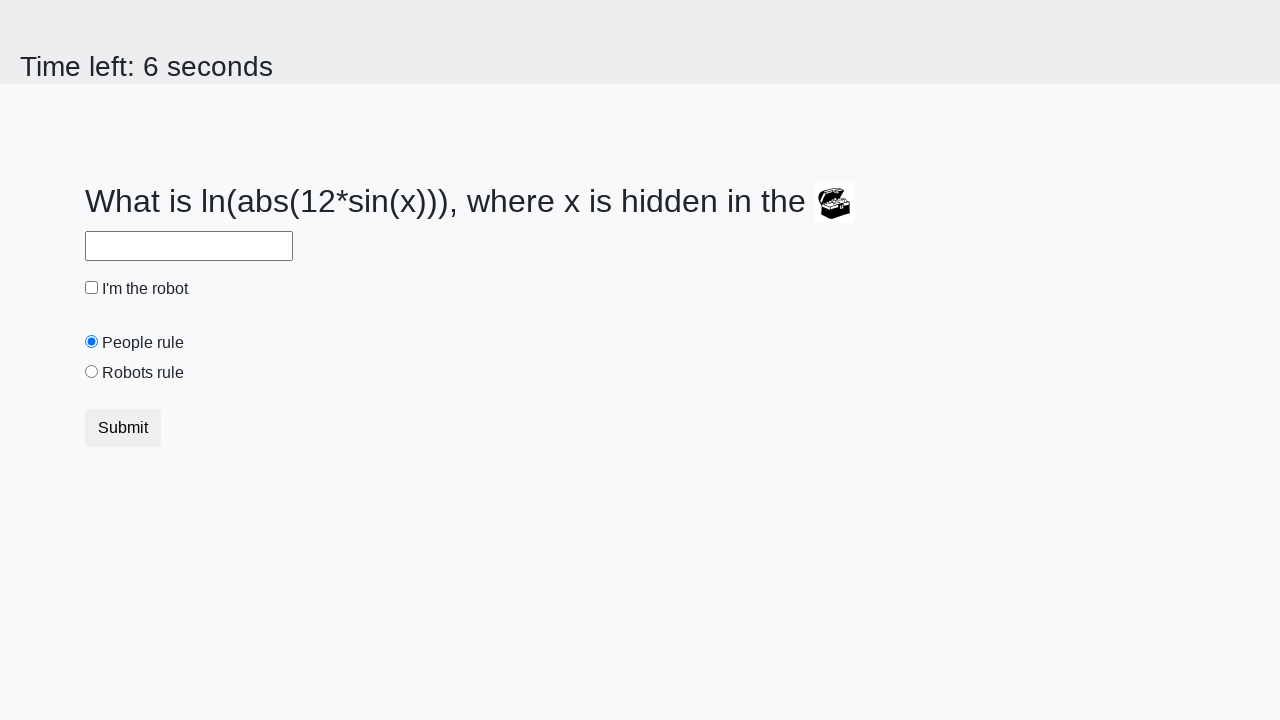

Retrieved hidden attribute 'valuex' from treasure element: 70
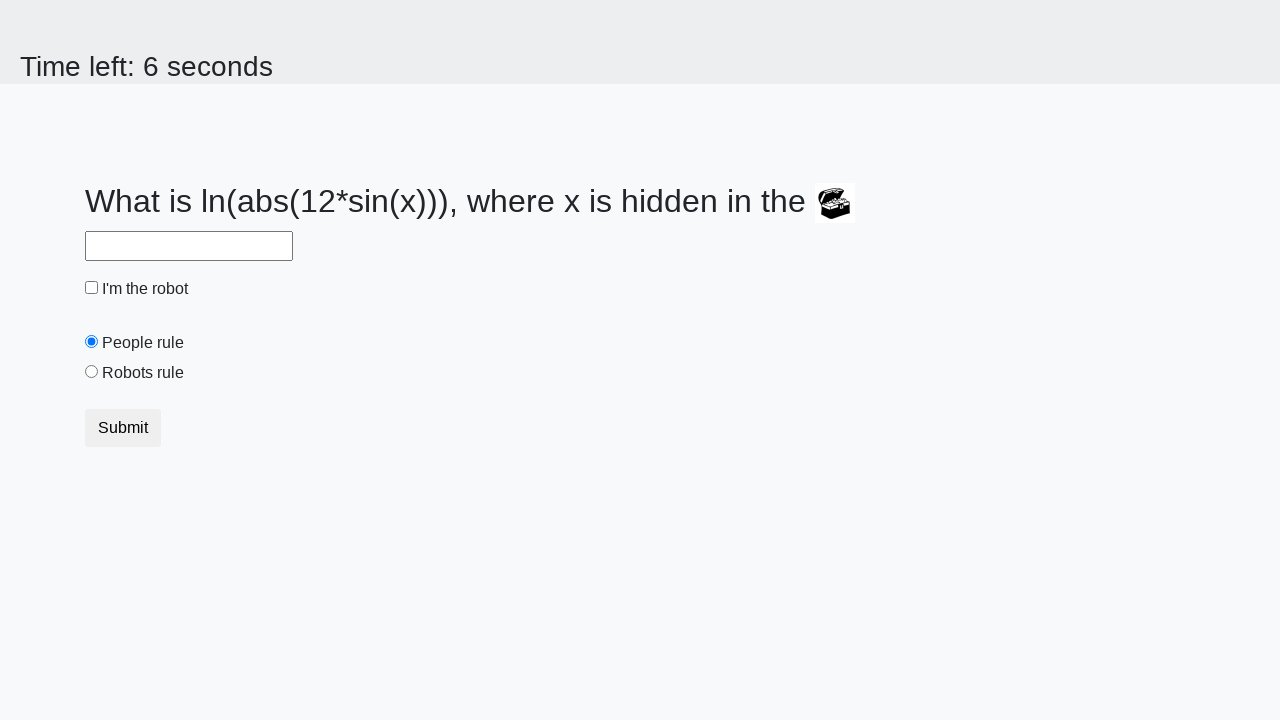

Calculated answer using logarithmic and trigonometric functions: 2.228581996123222
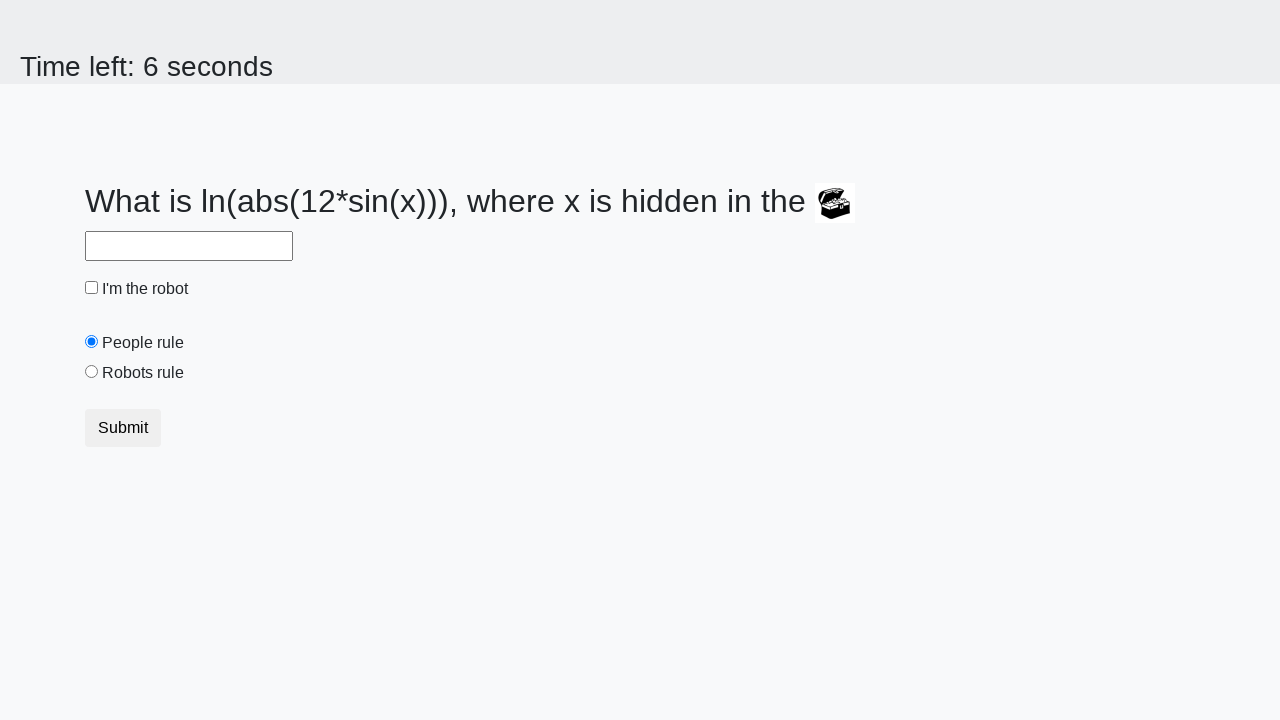

Checked the robot checkbox at (92, 288) on #robotCheckbox
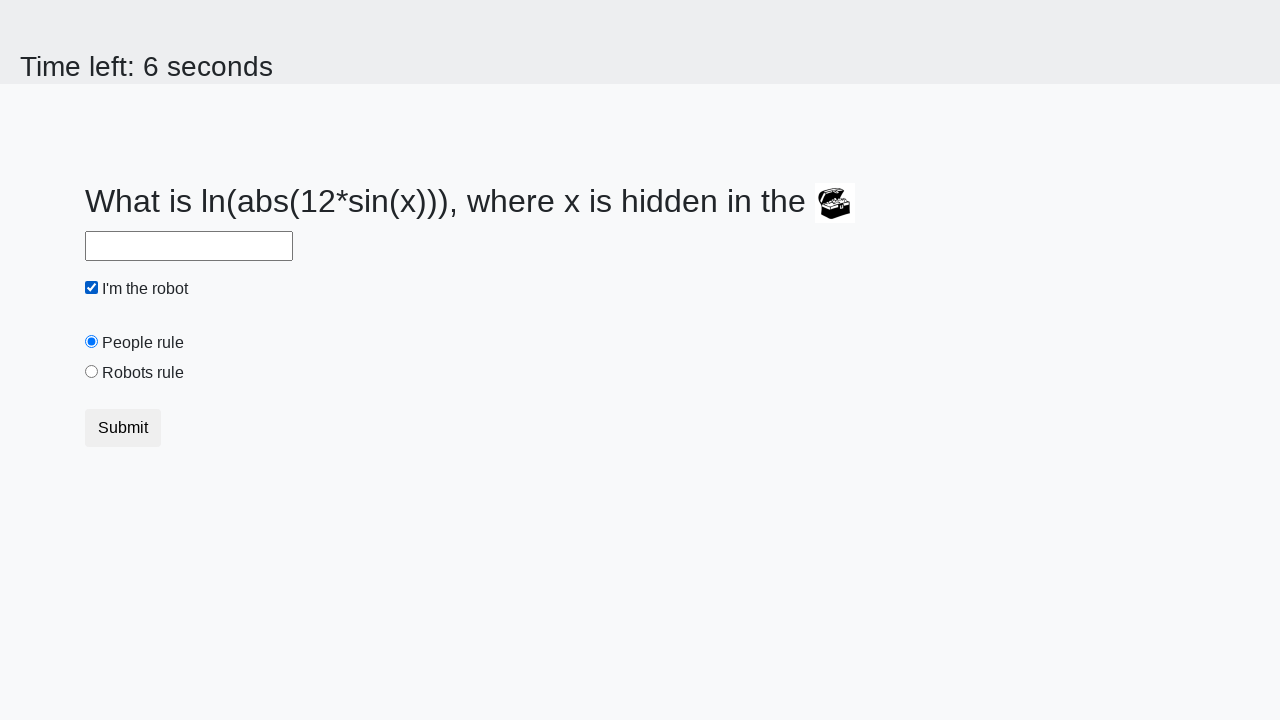

Selected the 'robots rule' radio button at (92, 372) on #robotsRule
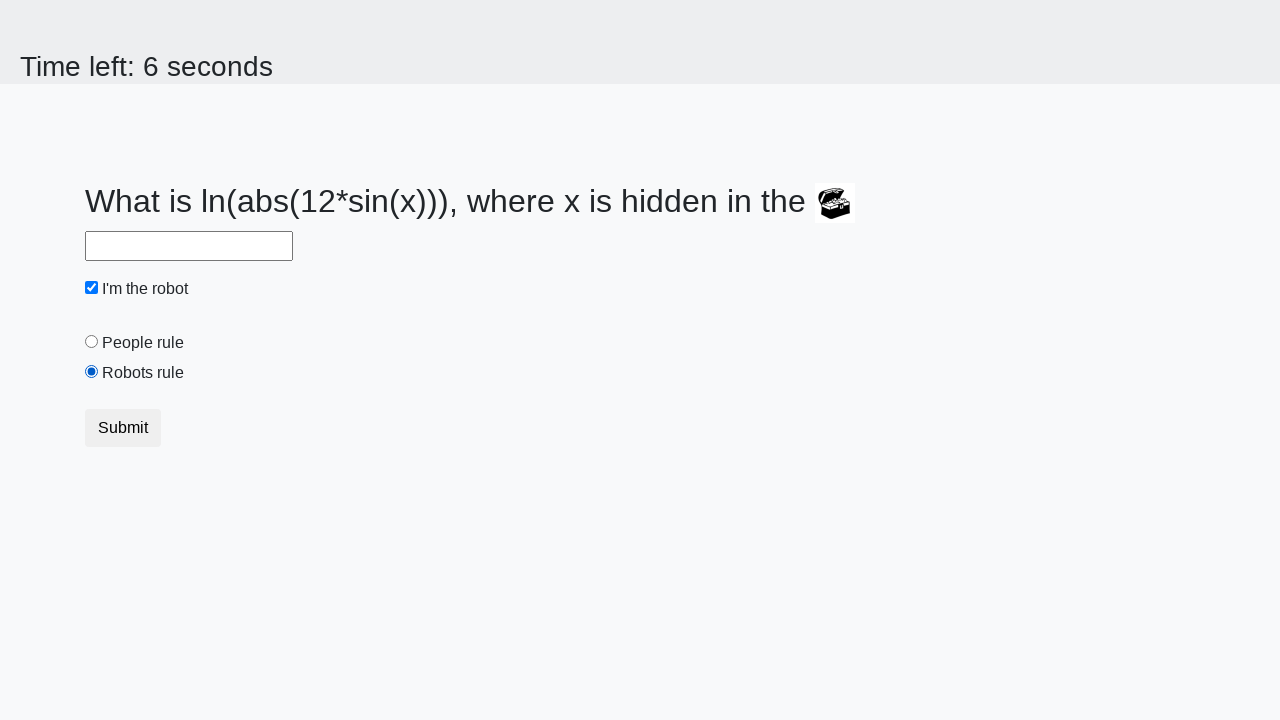

Entered calculated answer into answer field: 2.228581996123222 on #answer
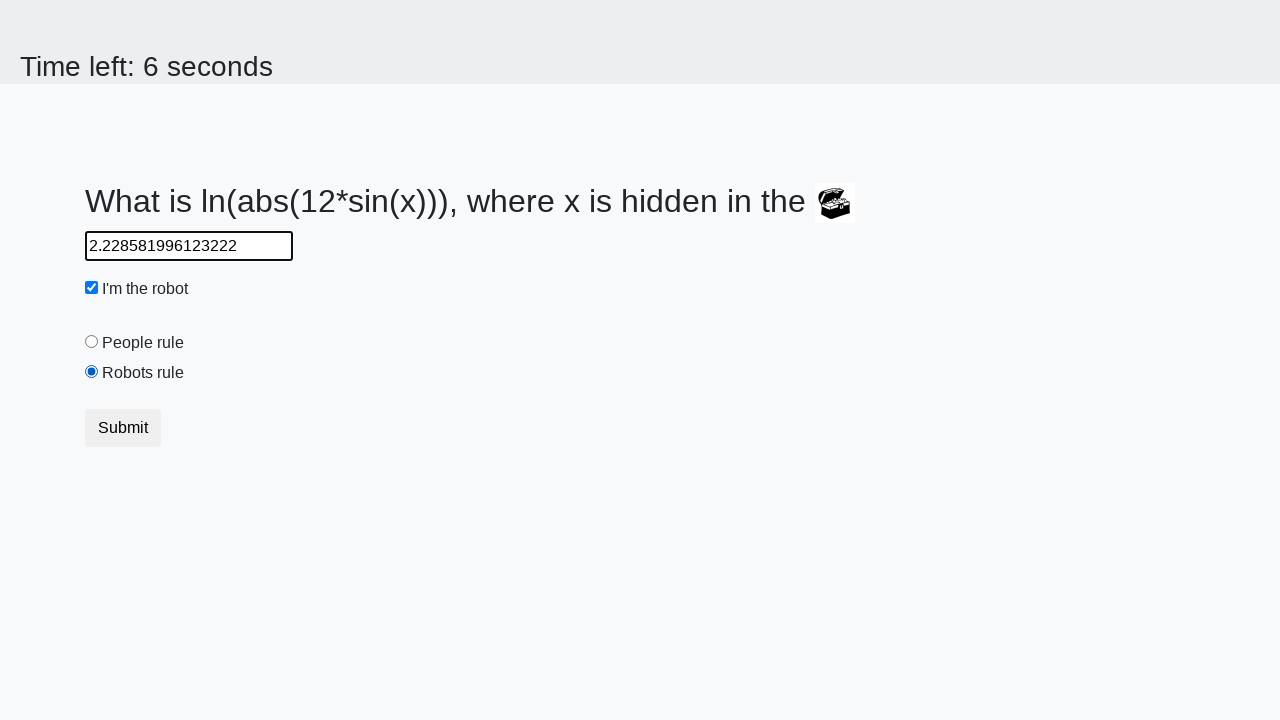

Clicked the submit button to submit the form at (123, 428) on .btn.btn
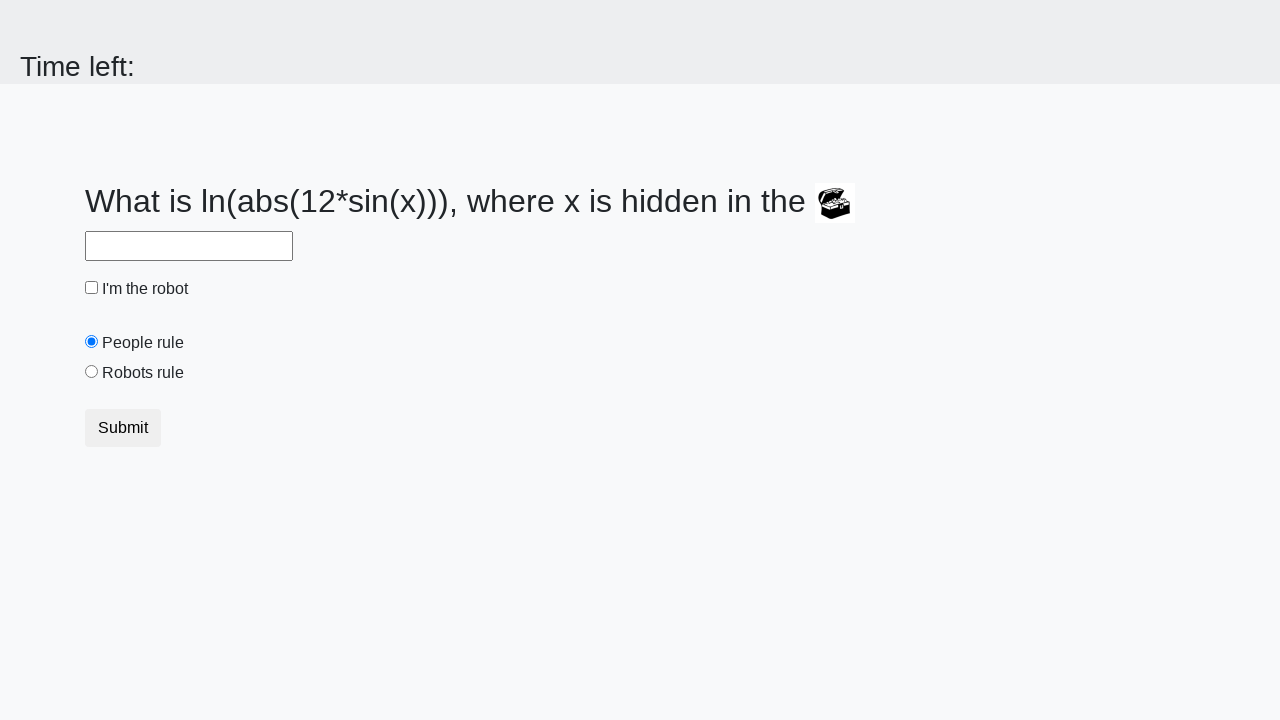

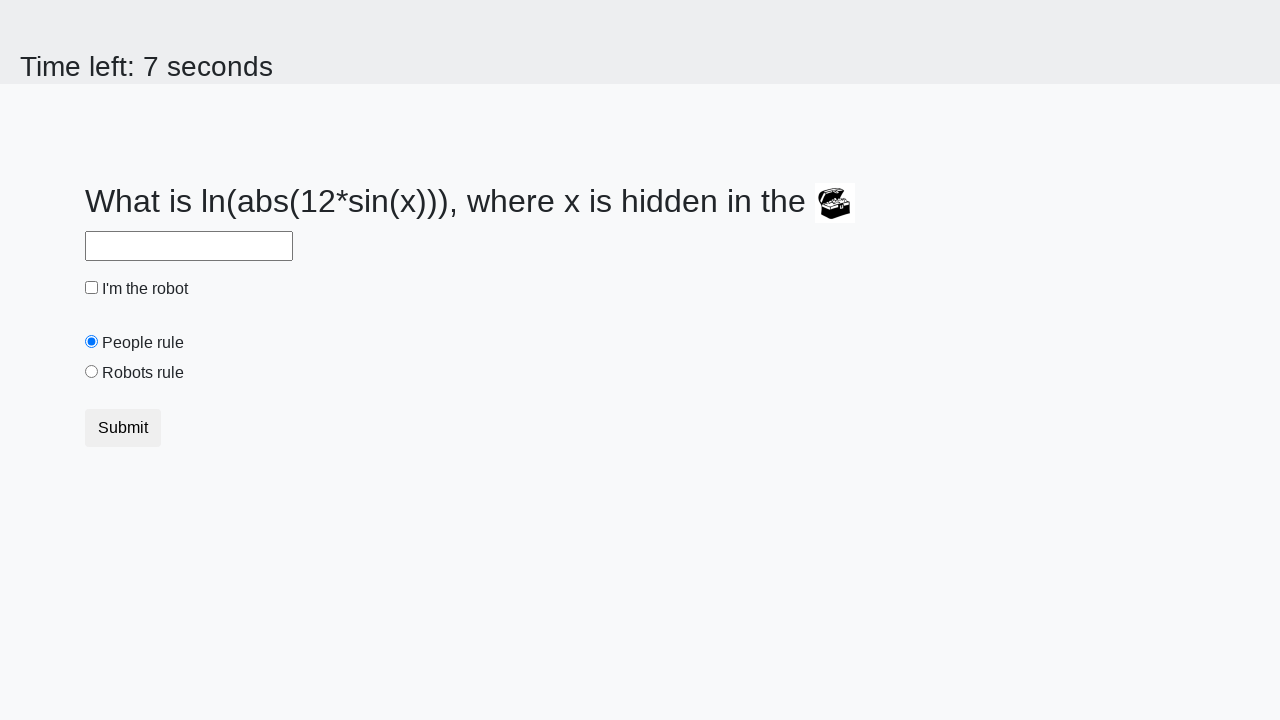